Navigates to jQuery UI datepicker demo, switches to iframe, and clicks on the datepicker element

Starting URL: http://jqueryui.com/datepicker/

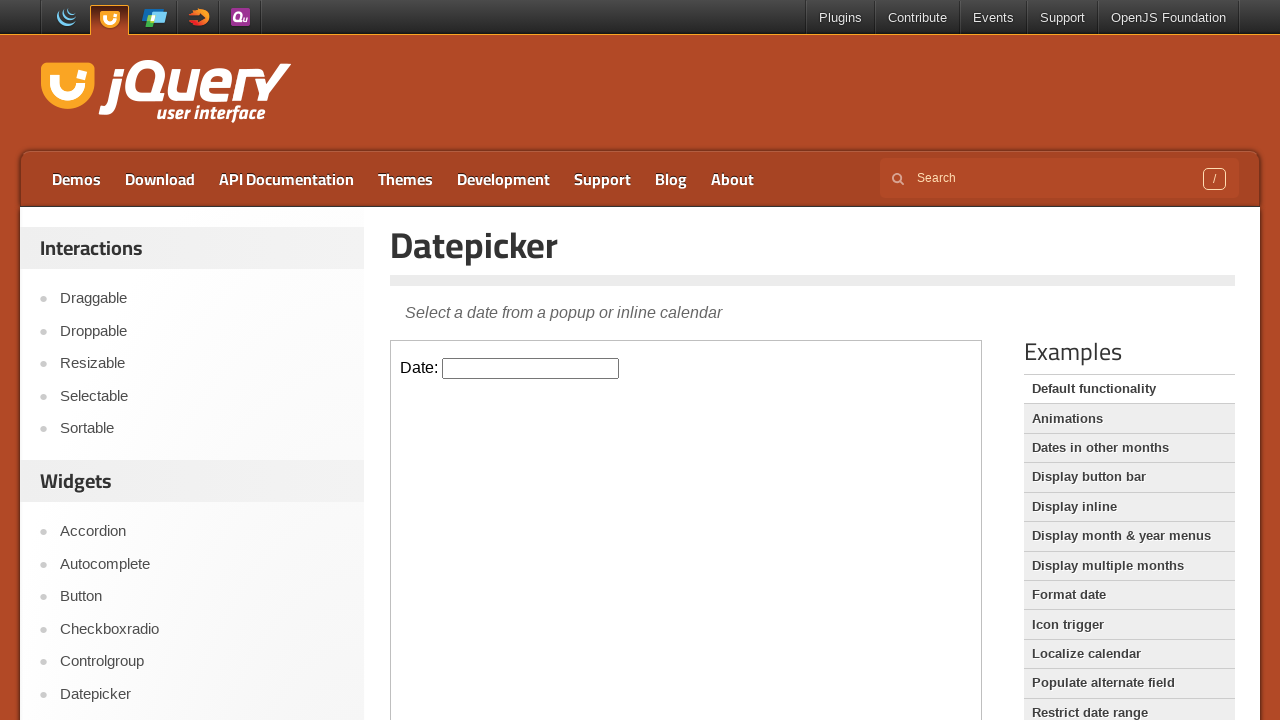

Navigated to jQuery UI datepicker demo page
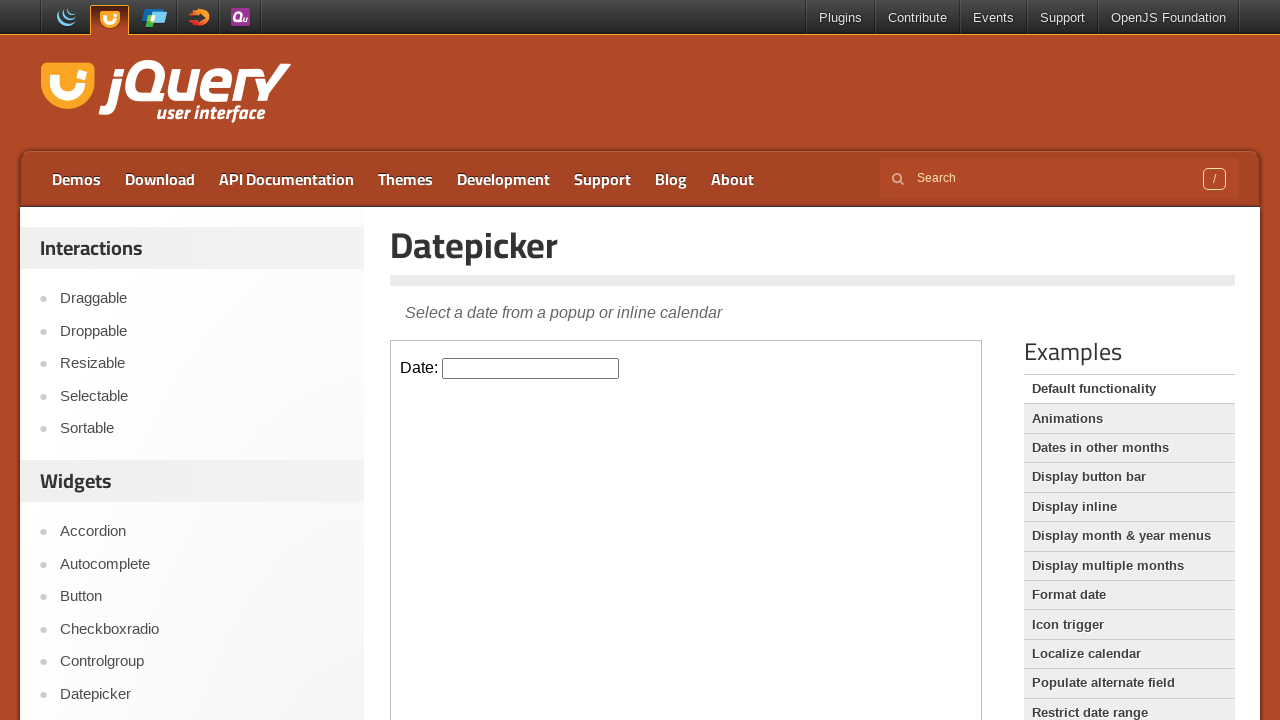

Located the first iframe on the page
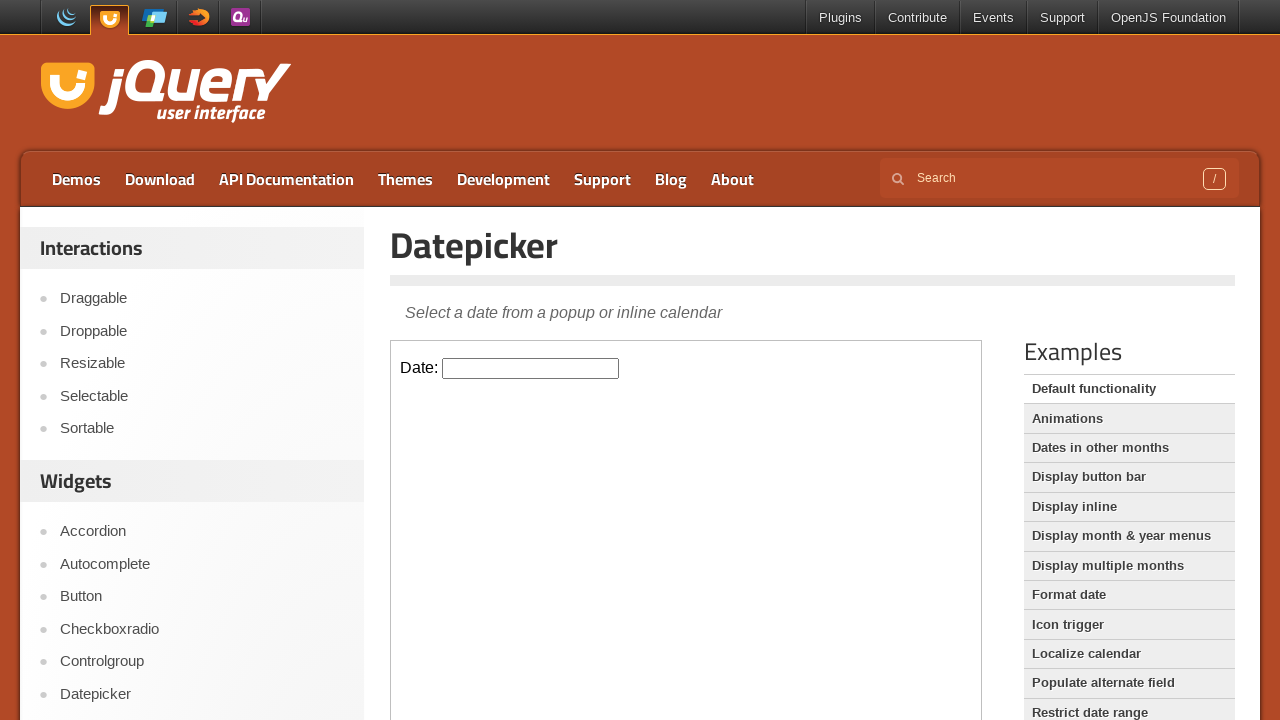

Clicked on the datepicker element inside the iframe at (531, 368) on iframe >> nth=0 >> internal:control=enter-frame >> #datepicker
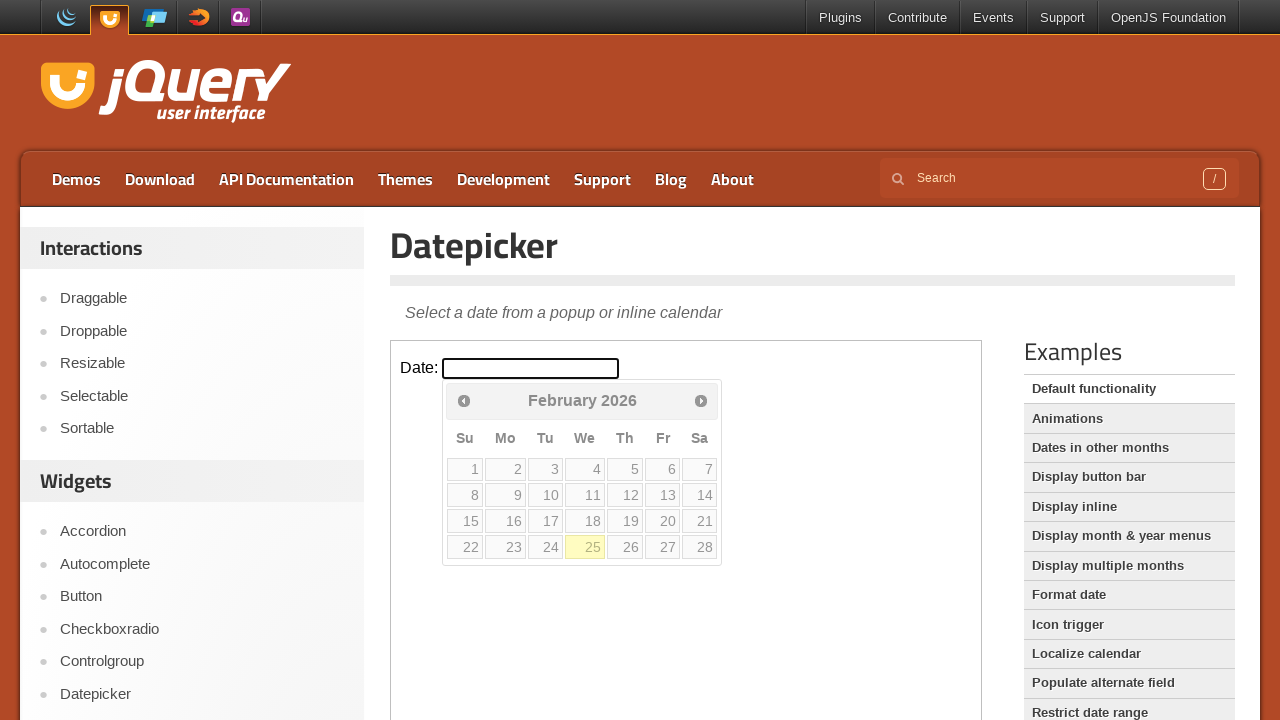

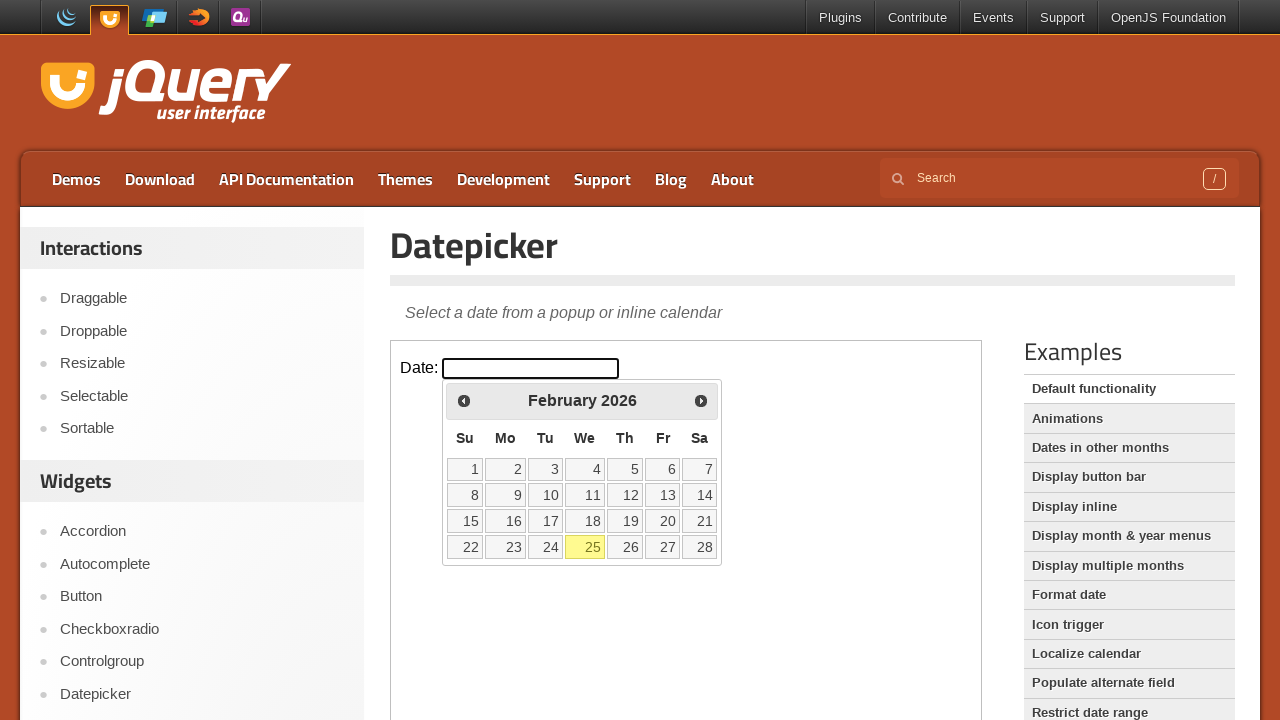